Tests table sorting and pagination by clicking on a column header to sort, then navigating through pages to find a specific item and retrieve its price

Starting URL: https://www.rahulshettyacademy.com/seleniumPractise/#/offers

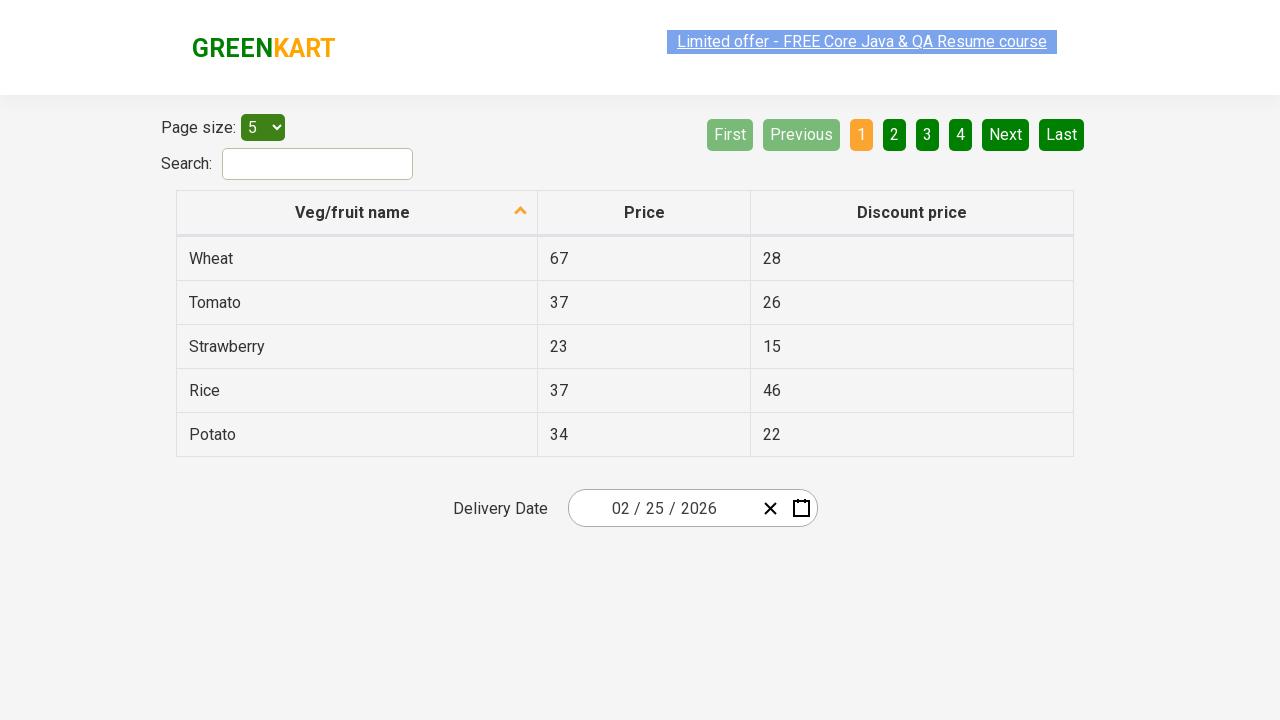

Clicked first column header to sort table at (357, 213) on xpath=//tr/th[1]
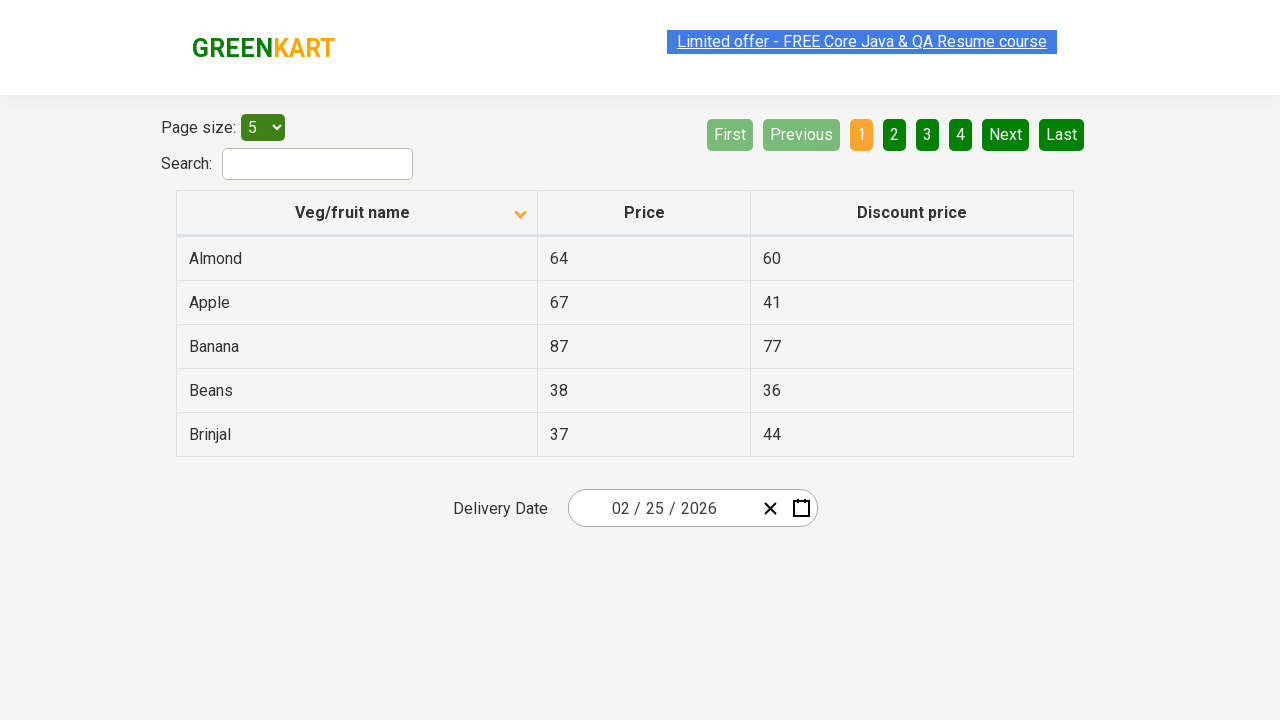

Retrieved all items from first column
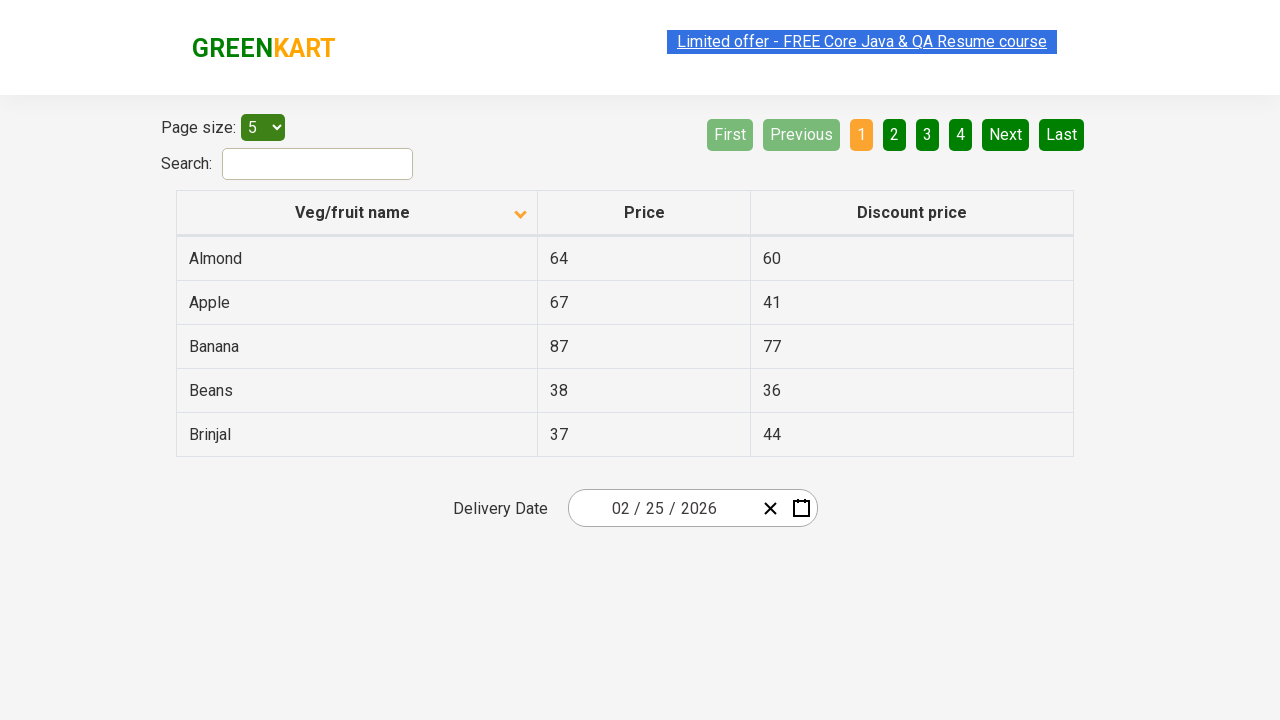

Retrieved current page rows from first column
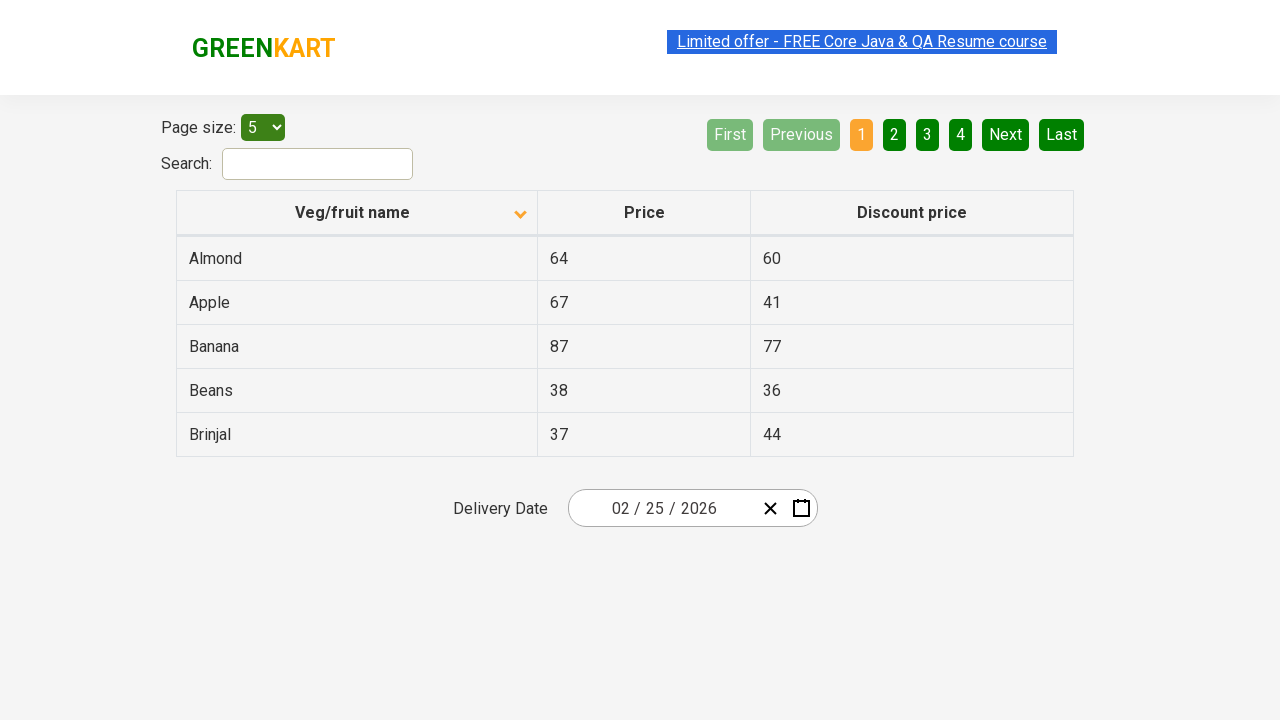

Filtered rows to find 'Rice' items
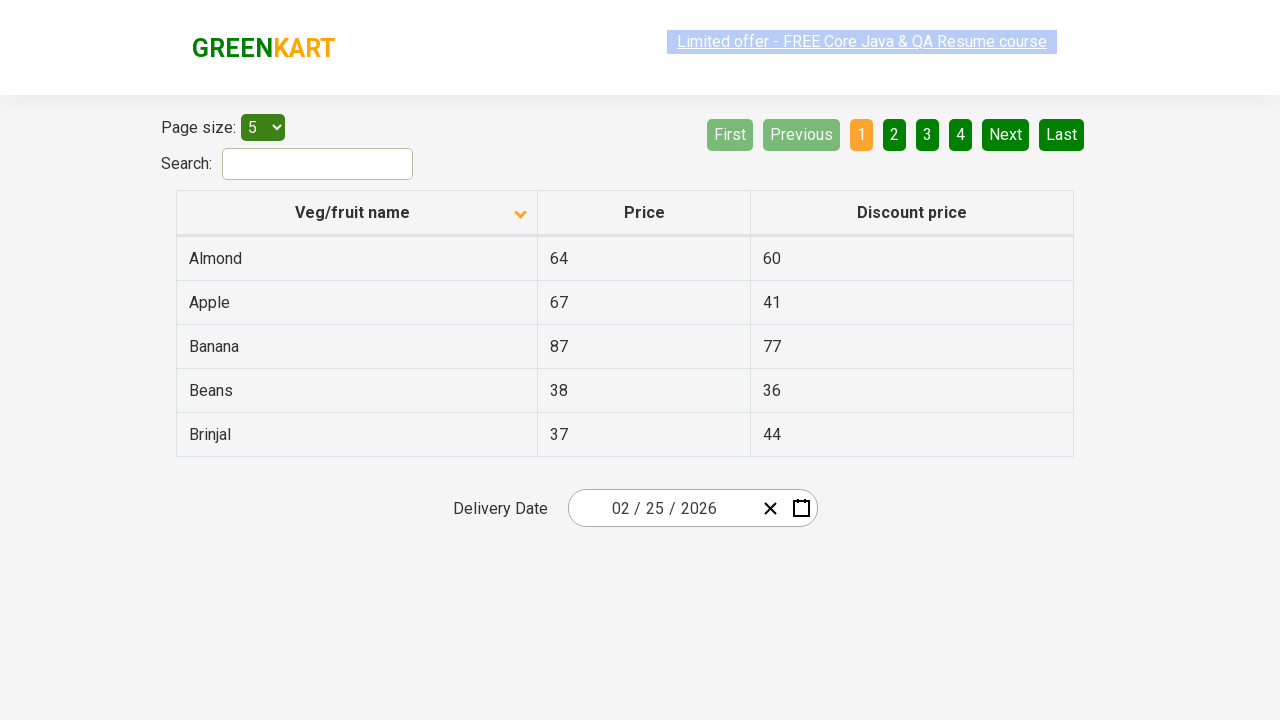

Clicked Next button to navigate to next page at (1006, 134) on [aria-label='Next']
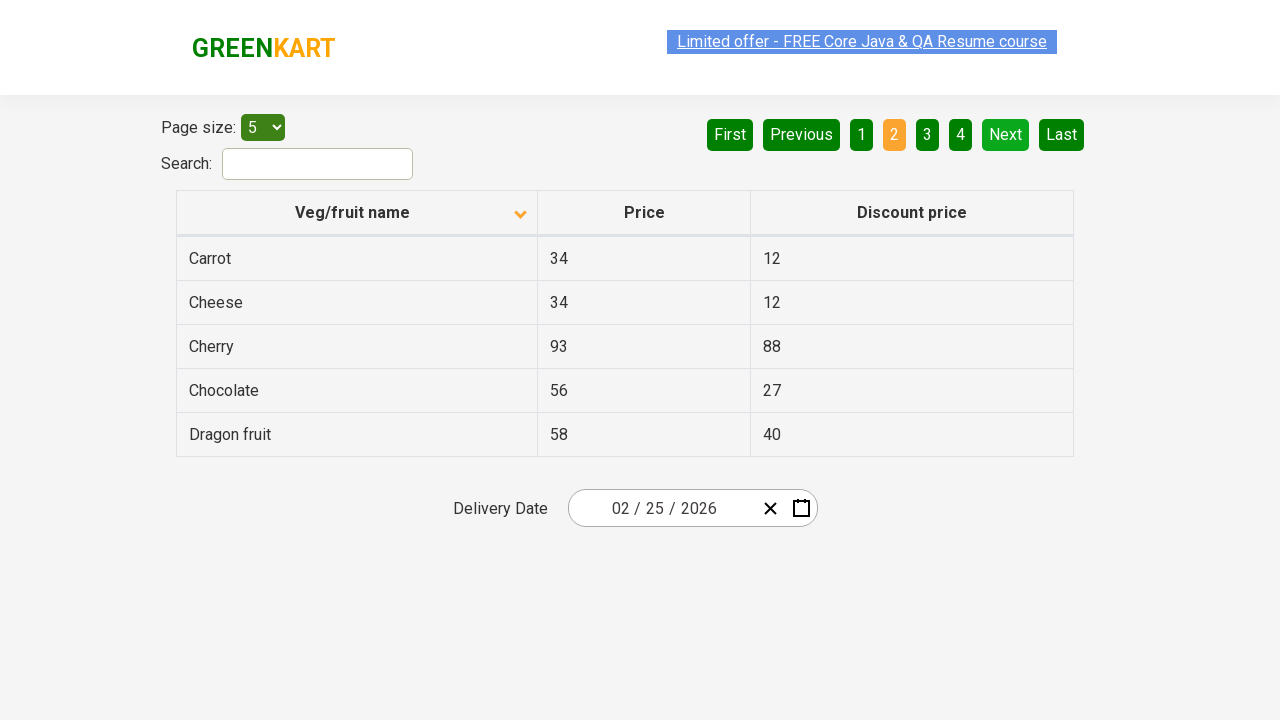

Waited for next page to load completely
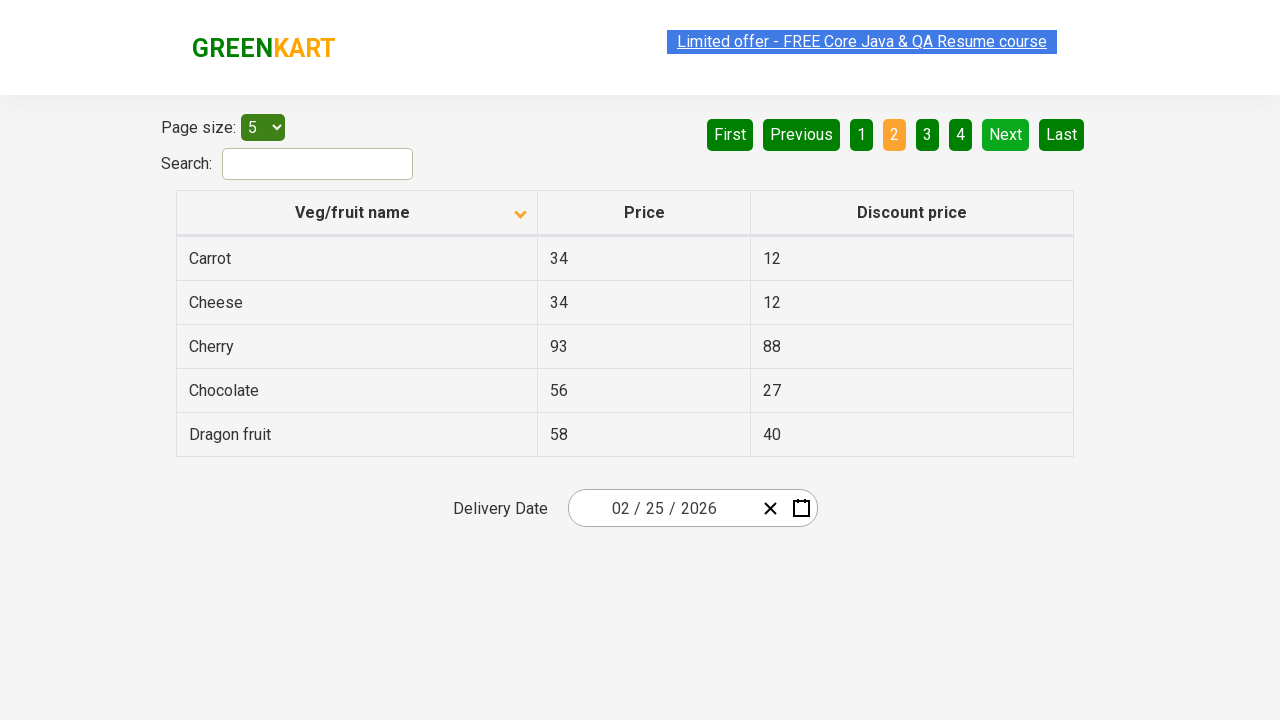

Retrieved current page rows from first column
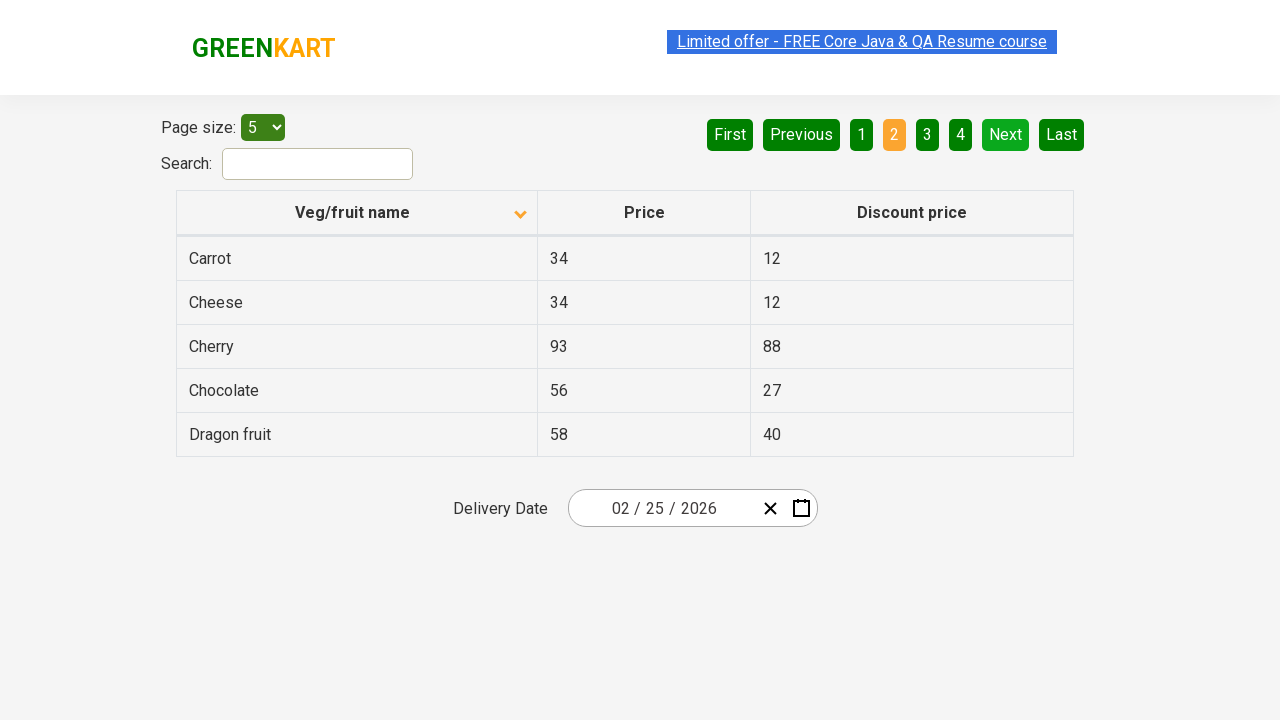

Filtered rows to find 'Rice' items
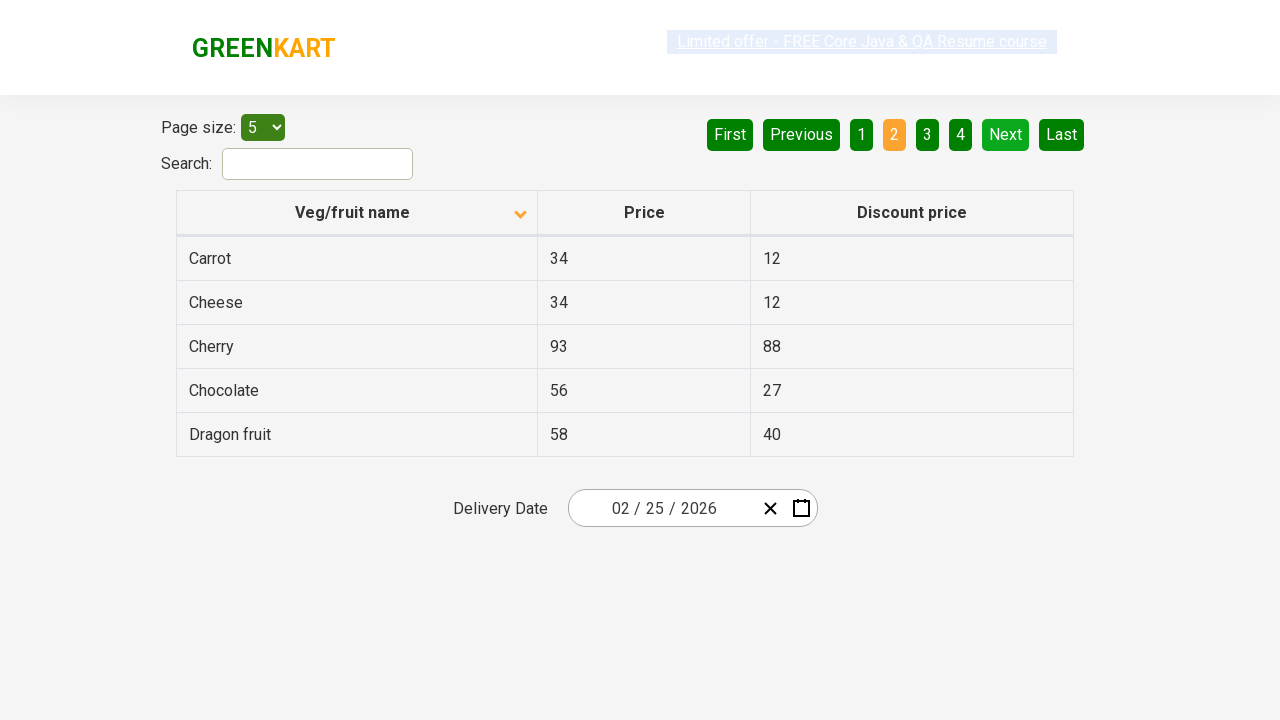

Clicked Next button to navigate to next page at (1006, 134) on [aria-label='Next']
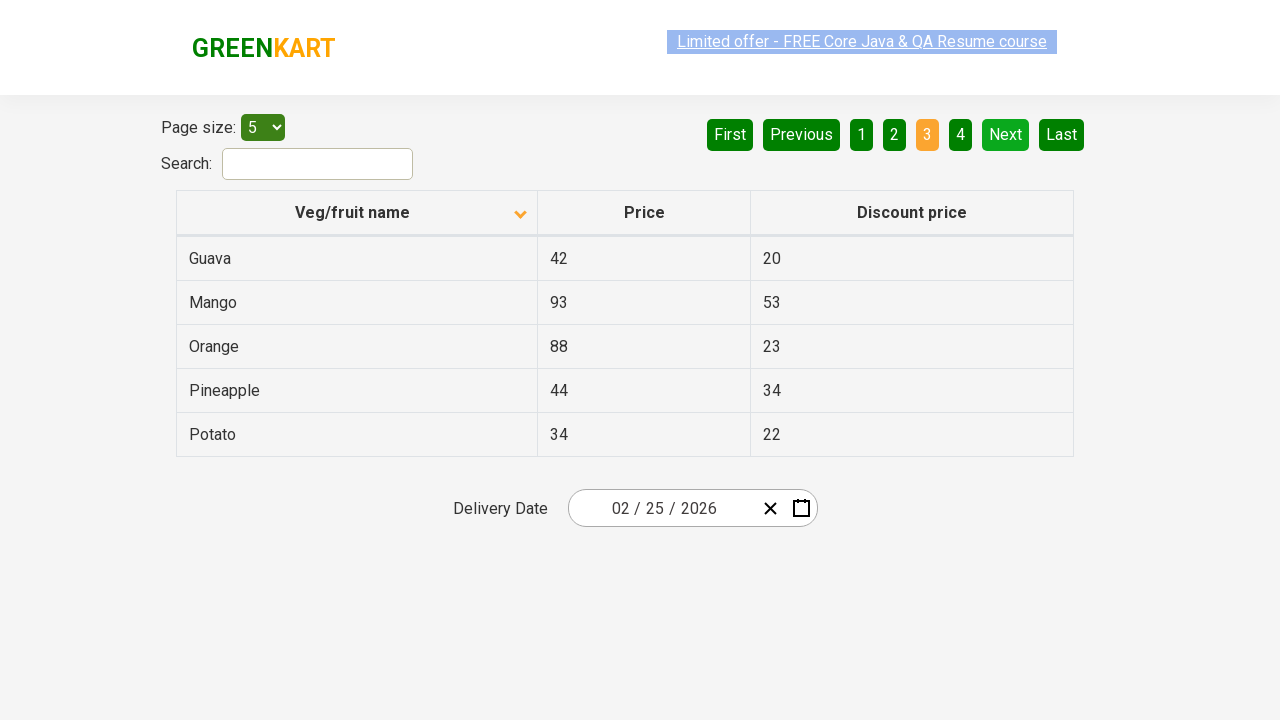

Waited for next page to load completely
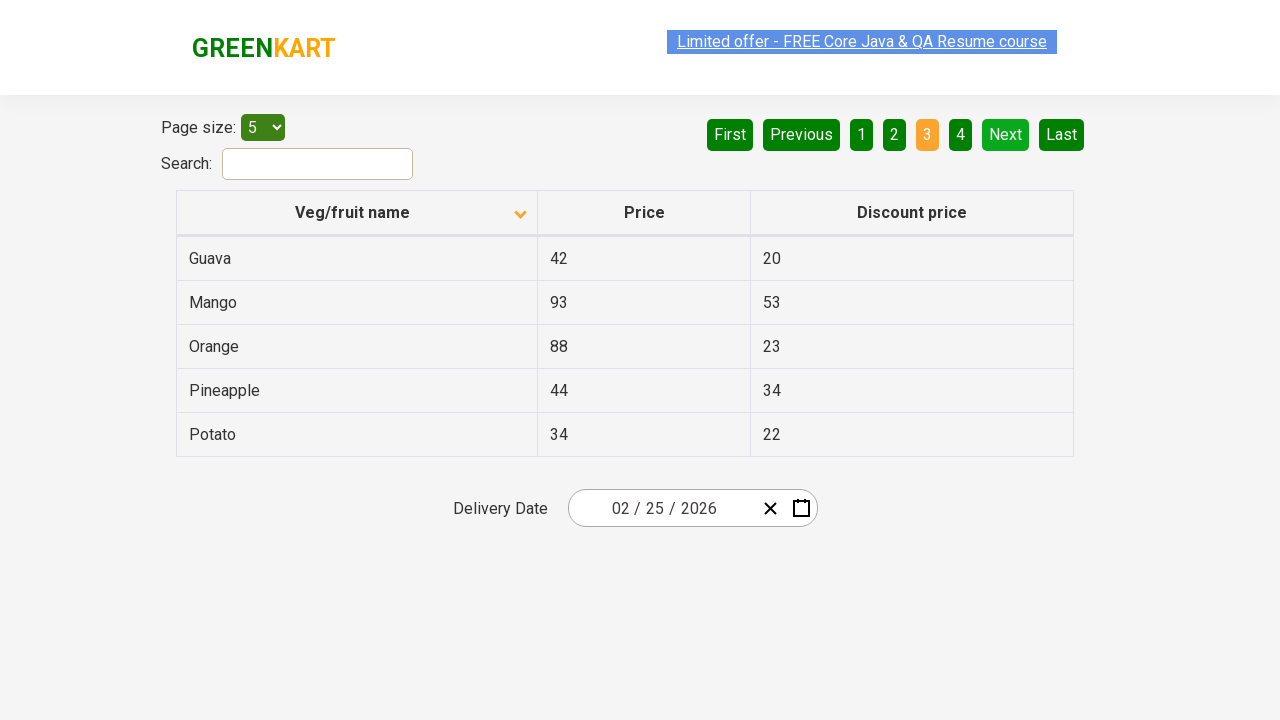

Retrieved current page rows from first column
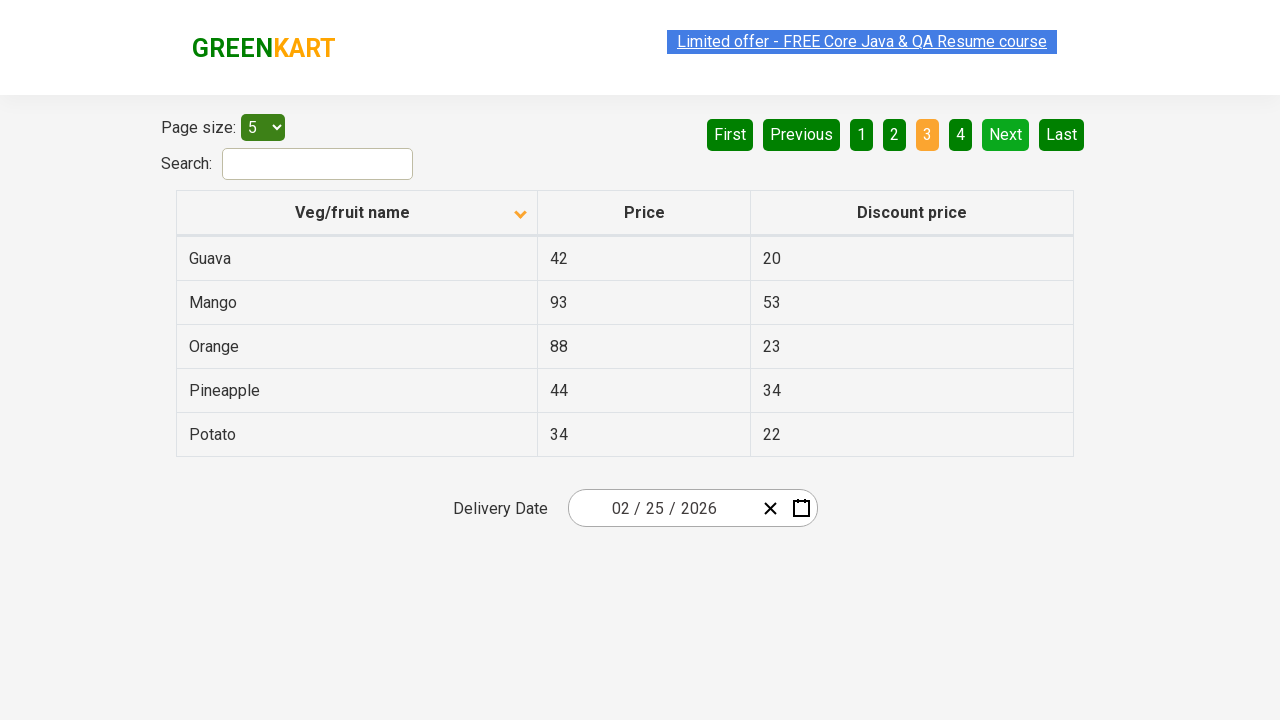

Filtered rows to find 'Rice' items
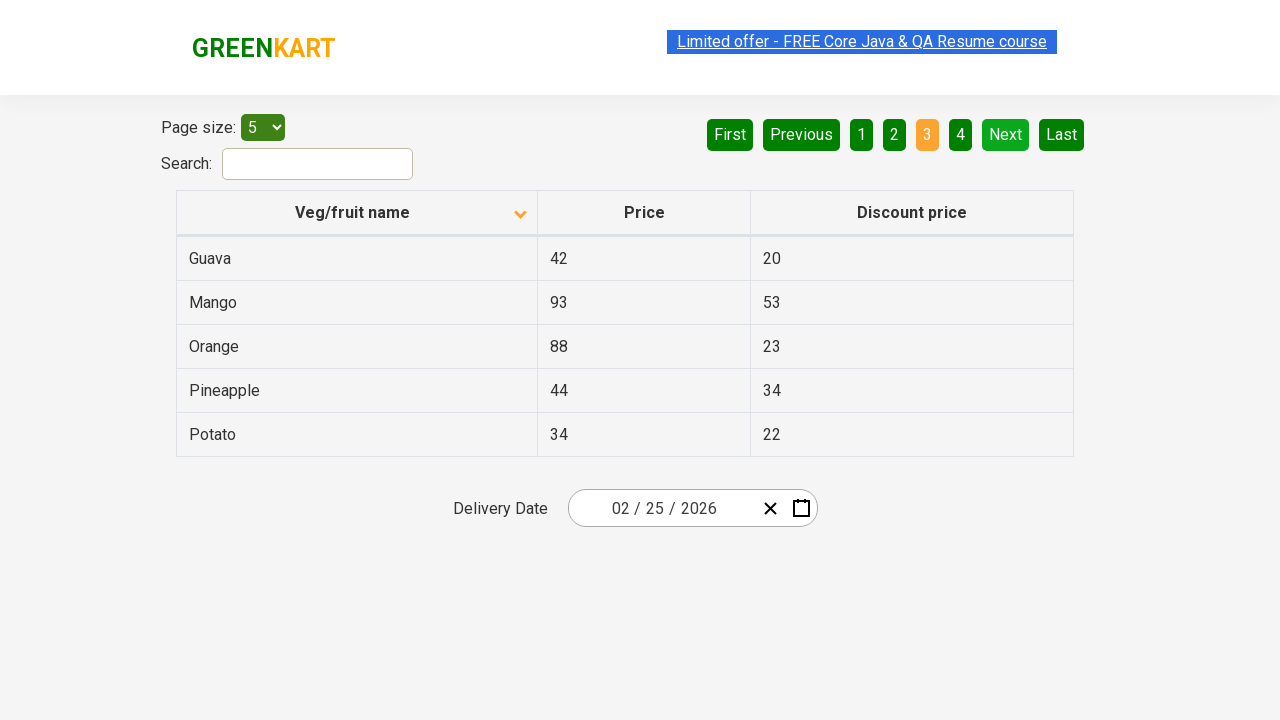

Clicked Next button to navigate to next page at (1006, 134) on [aria-label='Next']
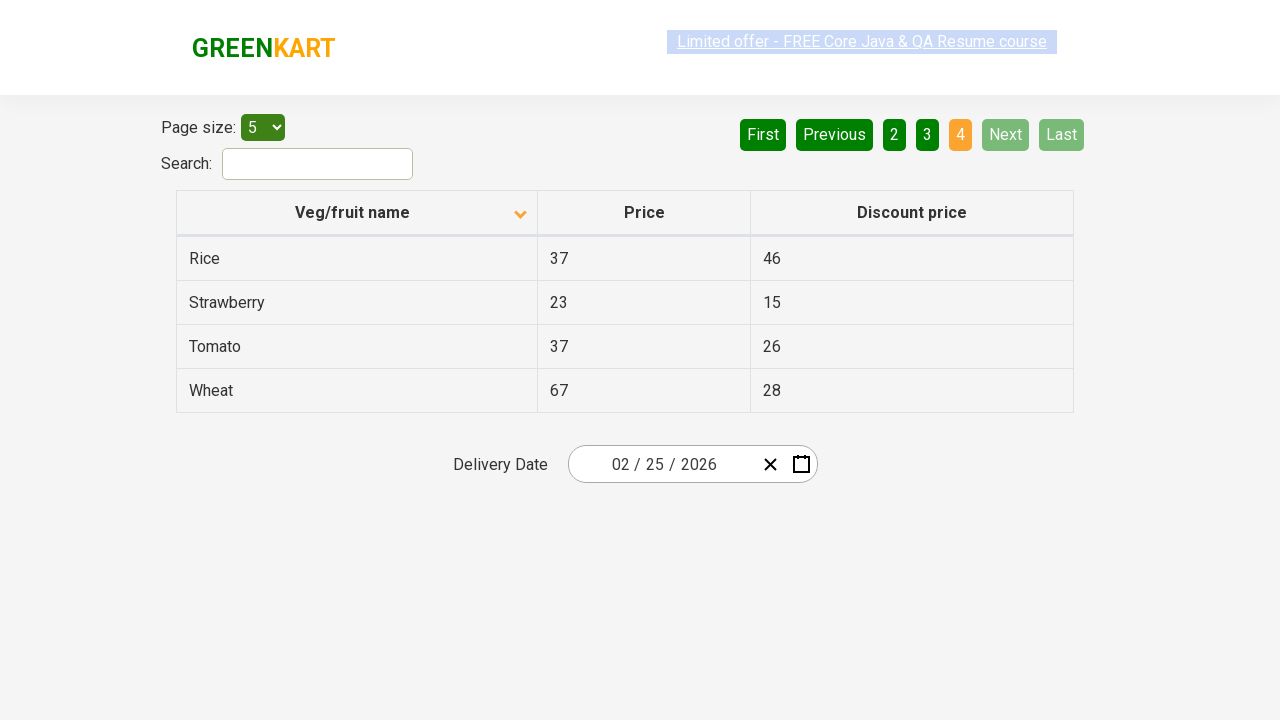

Waited for next page to load completely
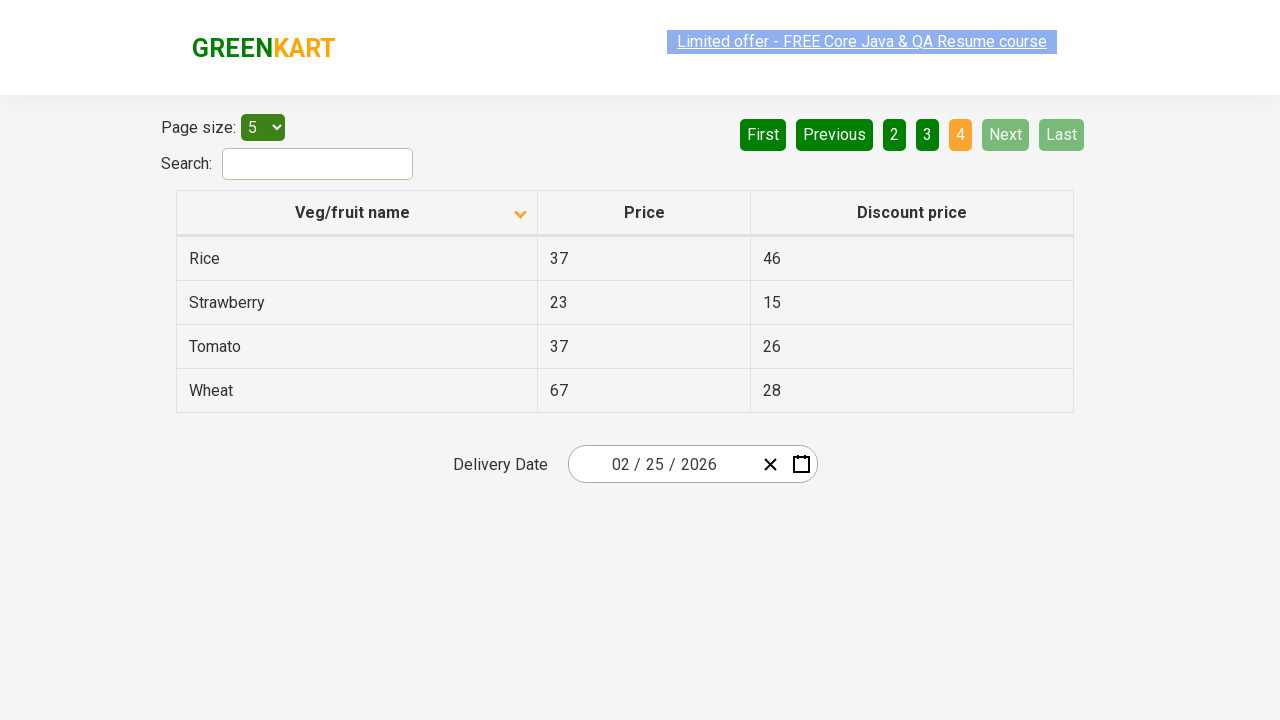

Retrieved current page rows from first column
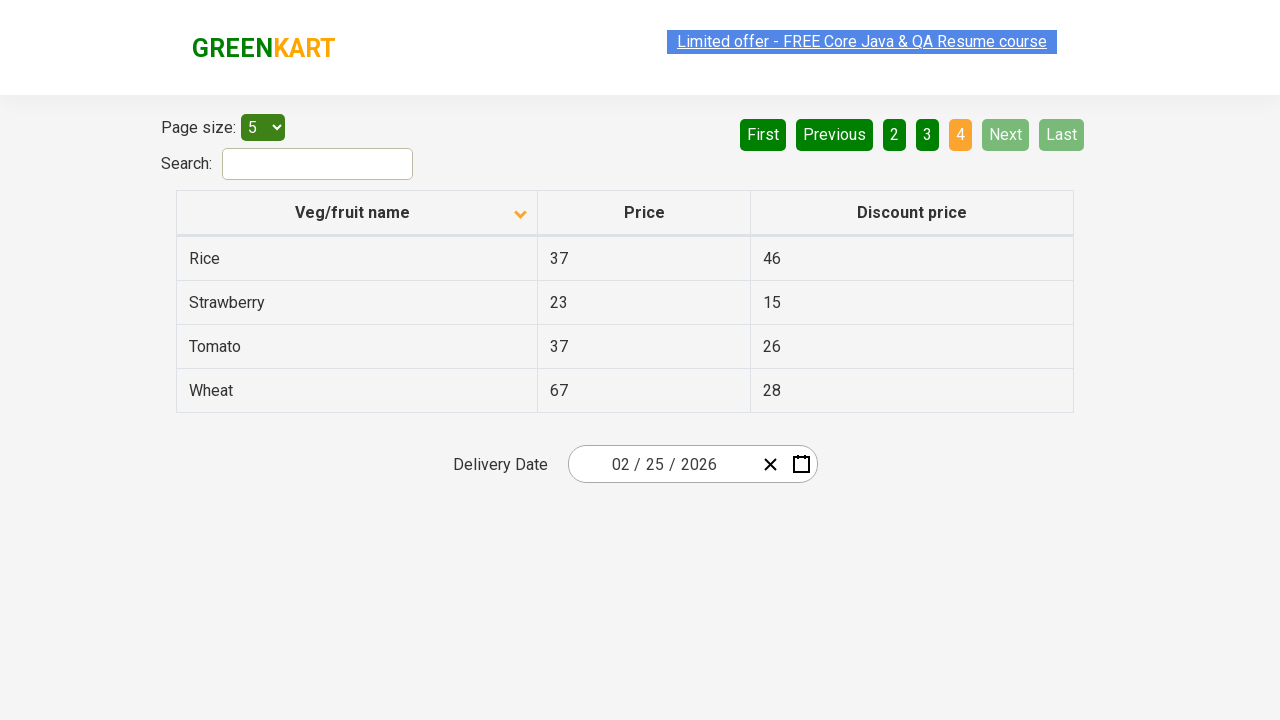

Filtered rows to find 'Rice' items
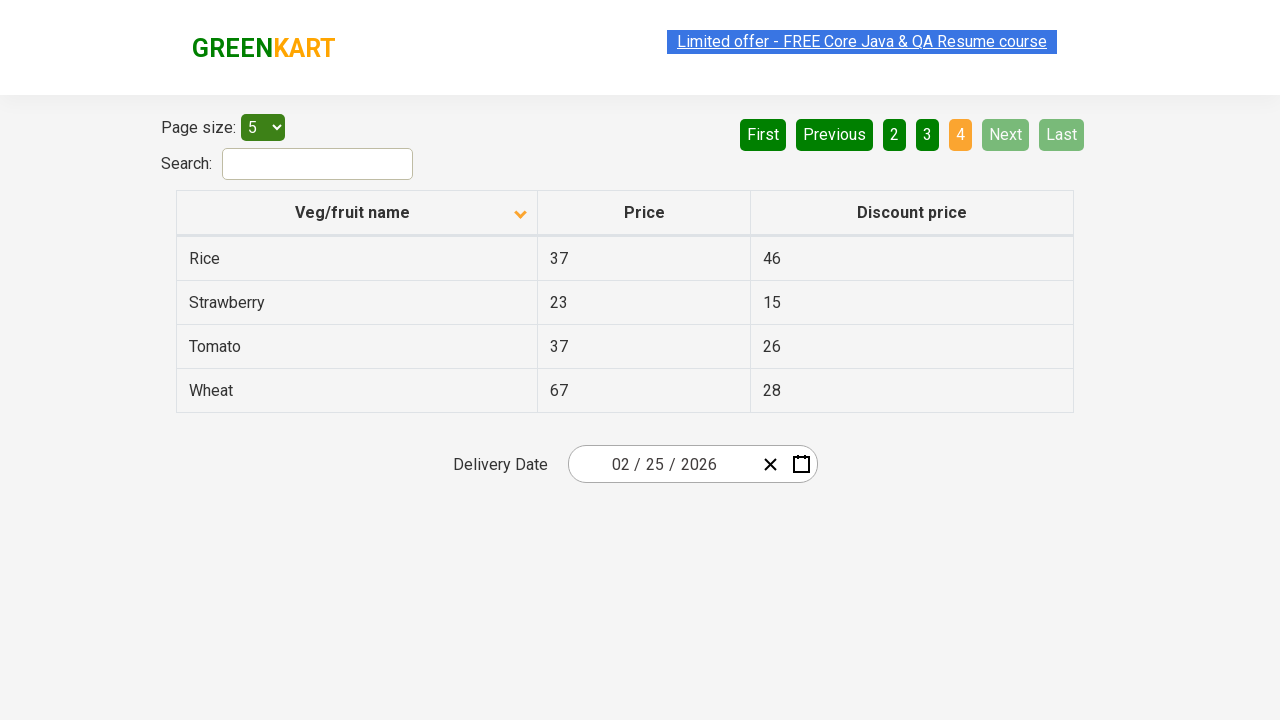

Found Rice and retrieved its price: 37
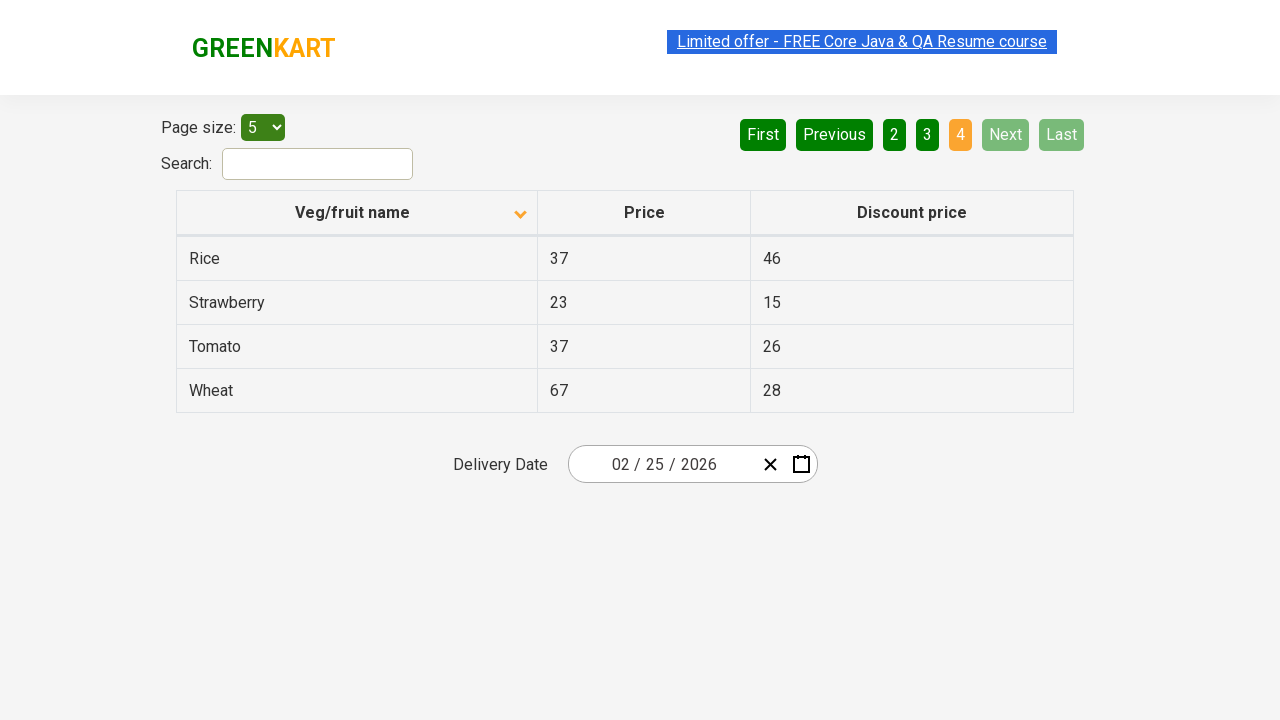

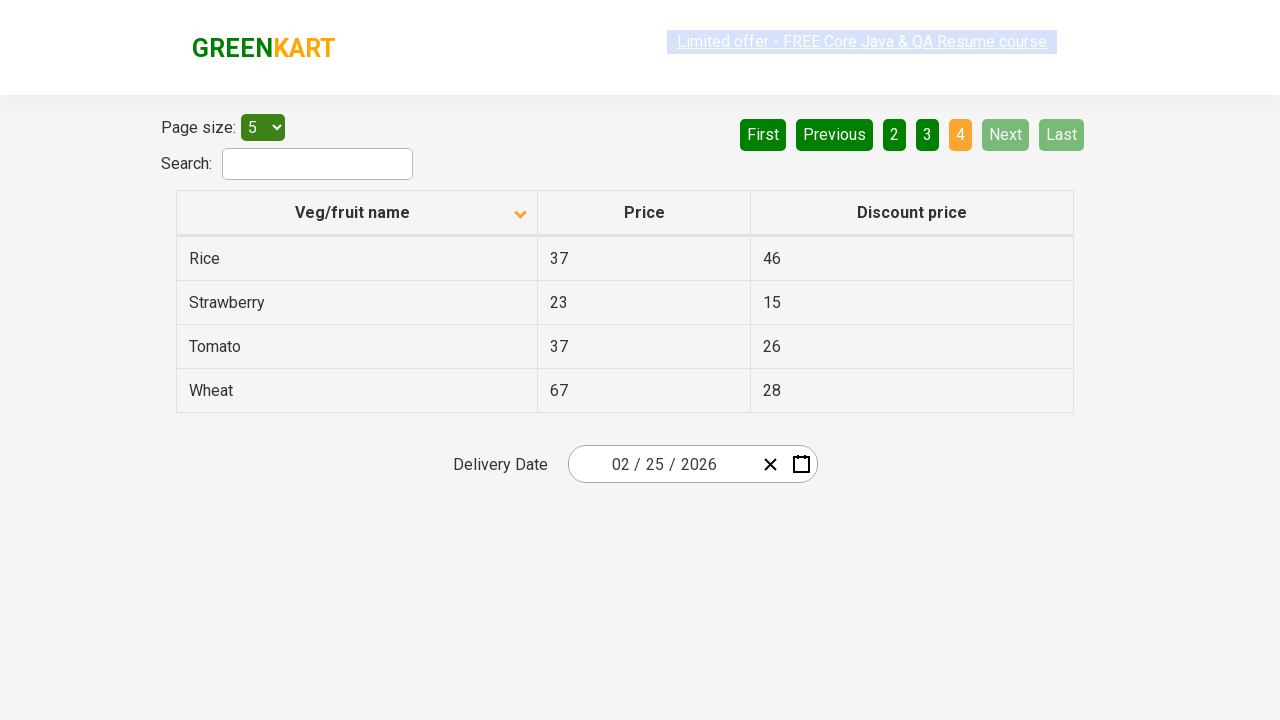